Navigates to YouTube and counts the number of h1 tags on the page

Starting URL: http://youtube.com

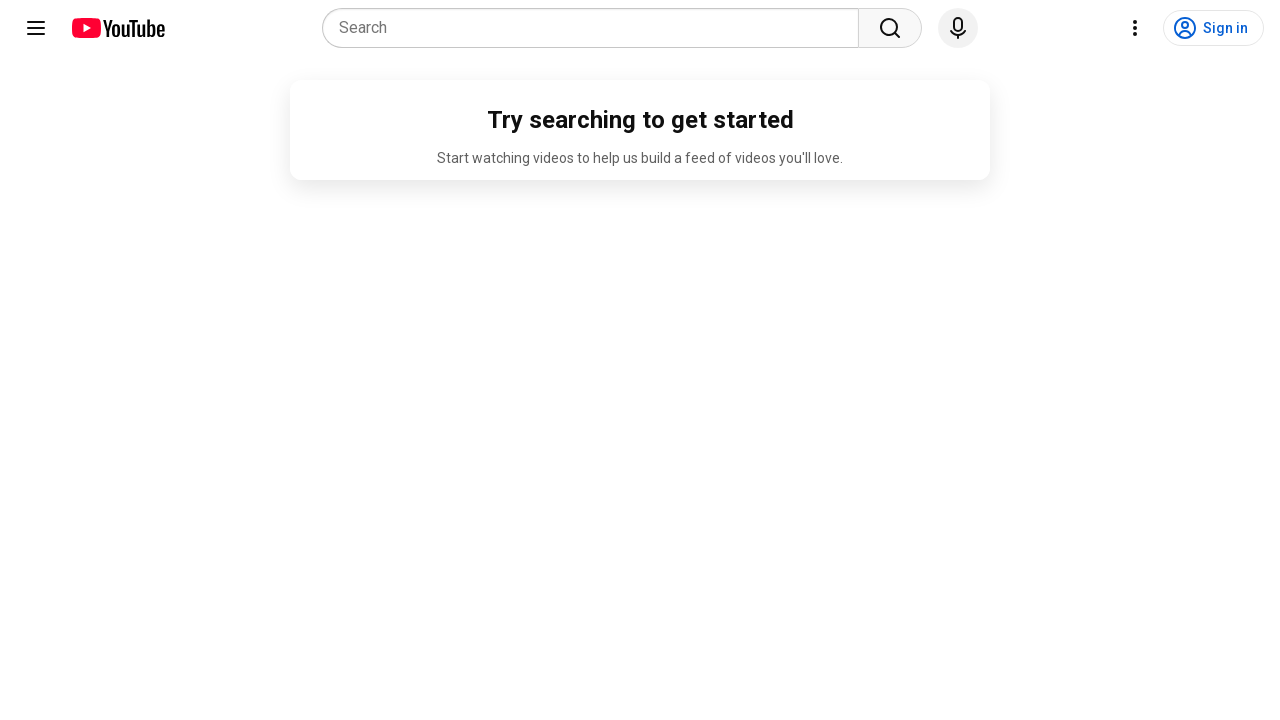

Navigated to YouTube homepage
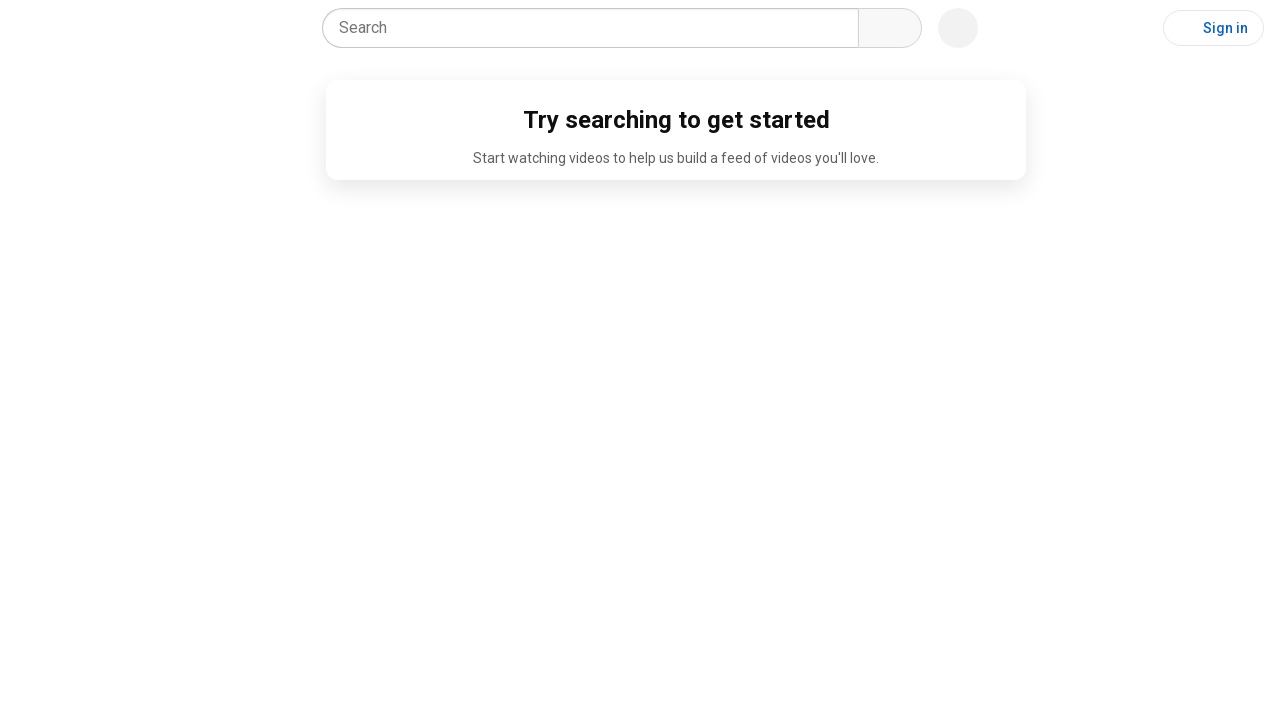

Found all h1 elements on the page
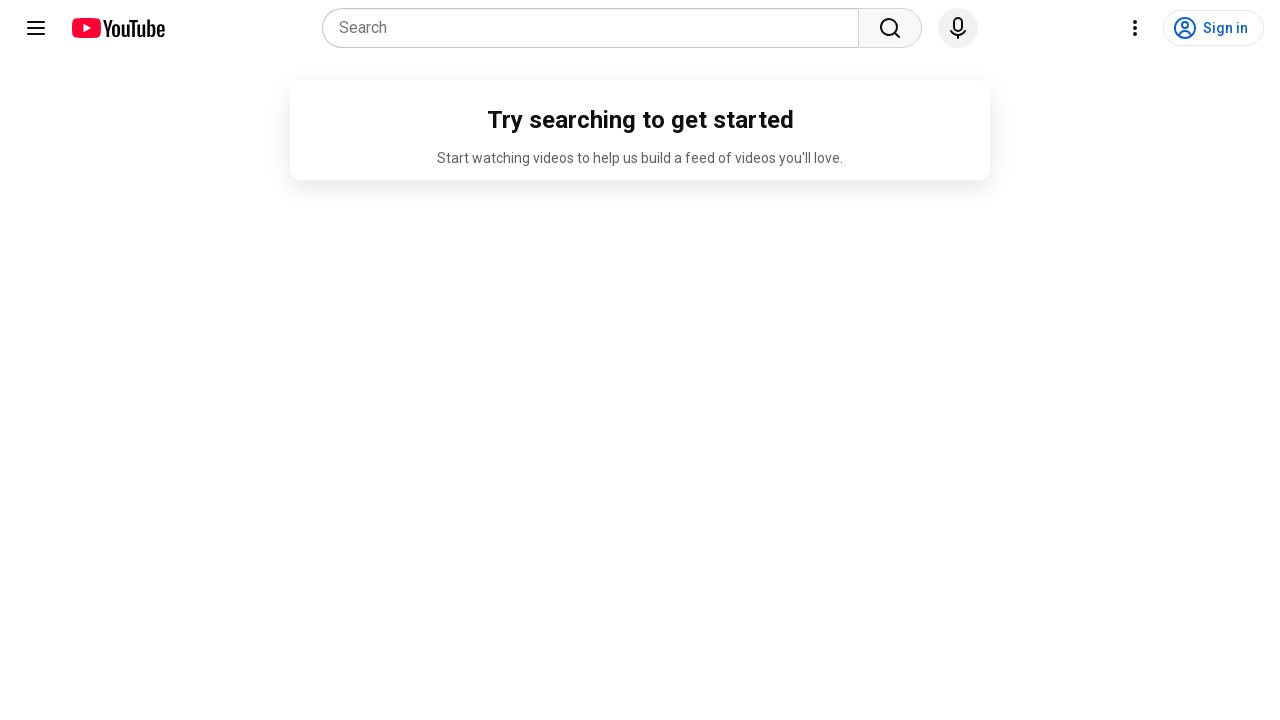

Counted 4 h1 tags on the page
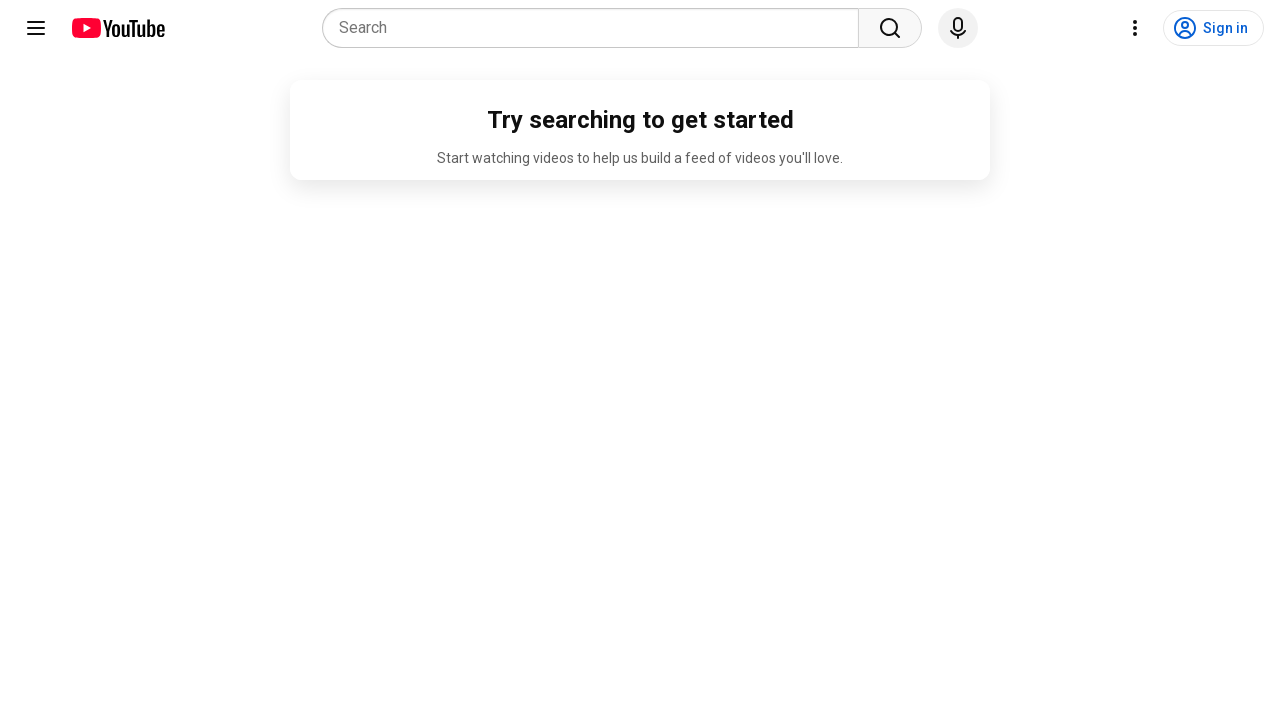

Verified h1 tag count assertion passed with 4 h1 tags
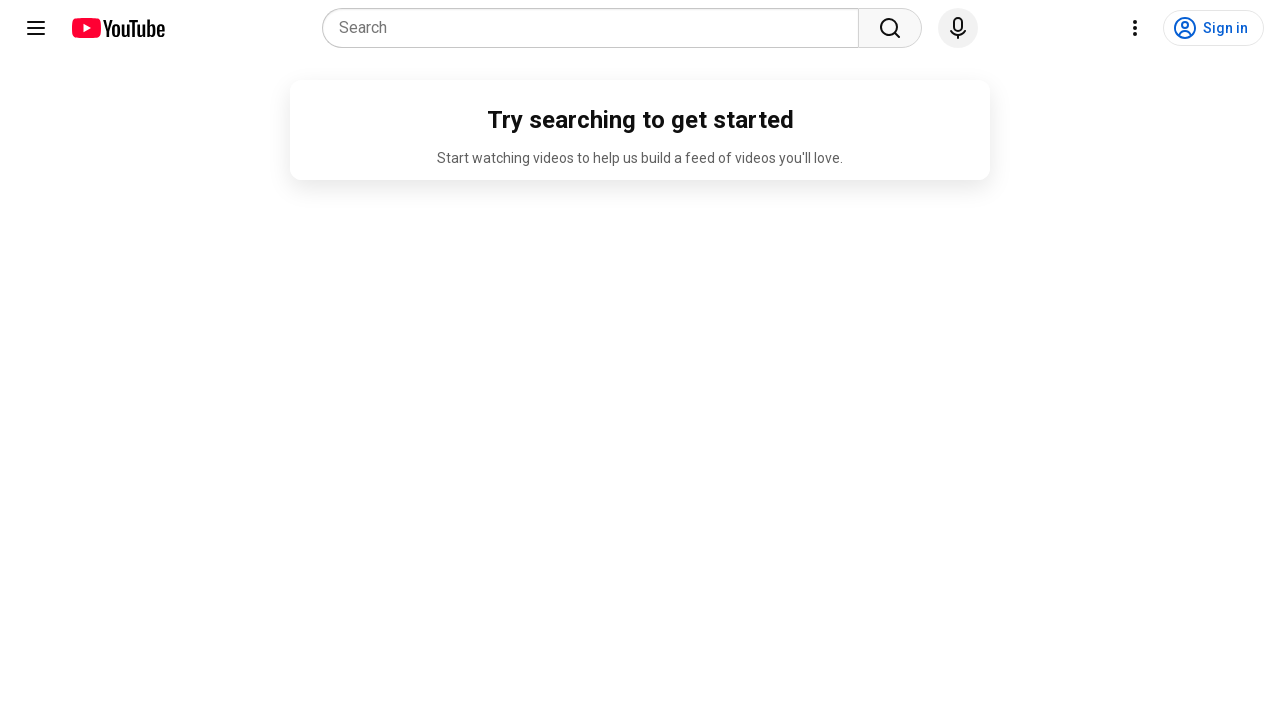

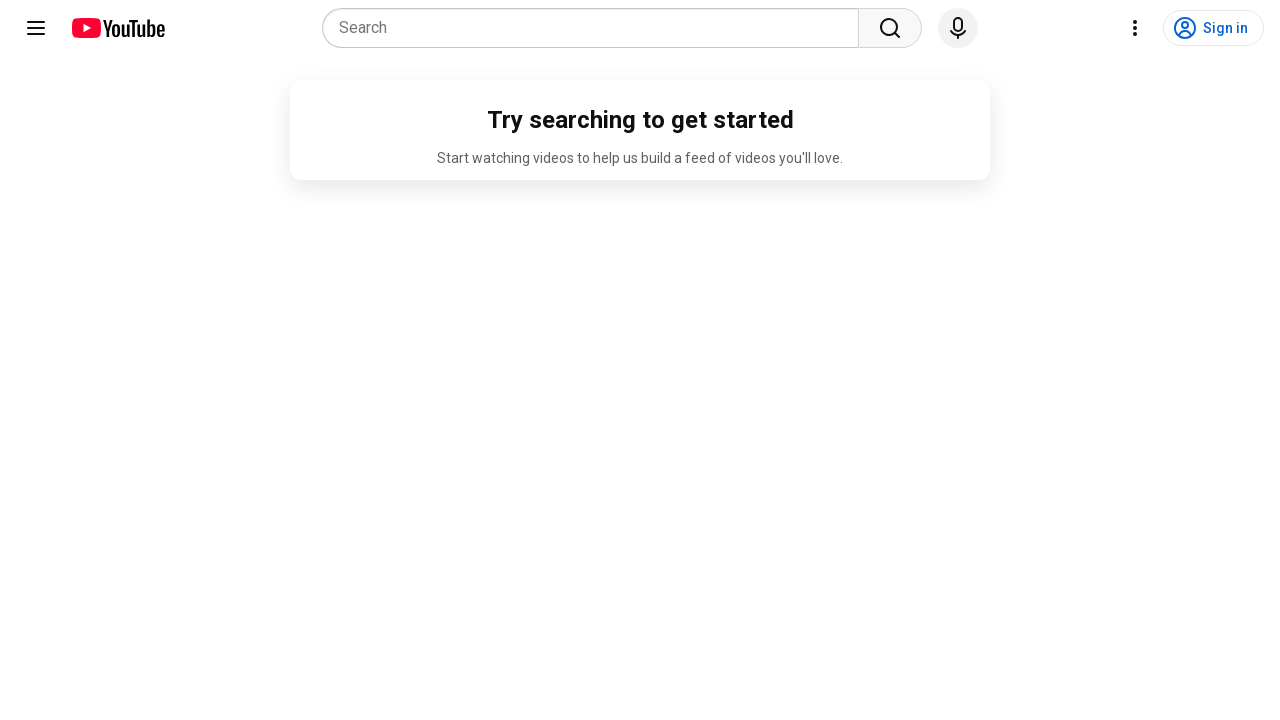